Tests context menu functionality by navigating to the Context Menu page and performing a right-click on a designated element

Starting URL: https://the-internet.herokuapp.com/

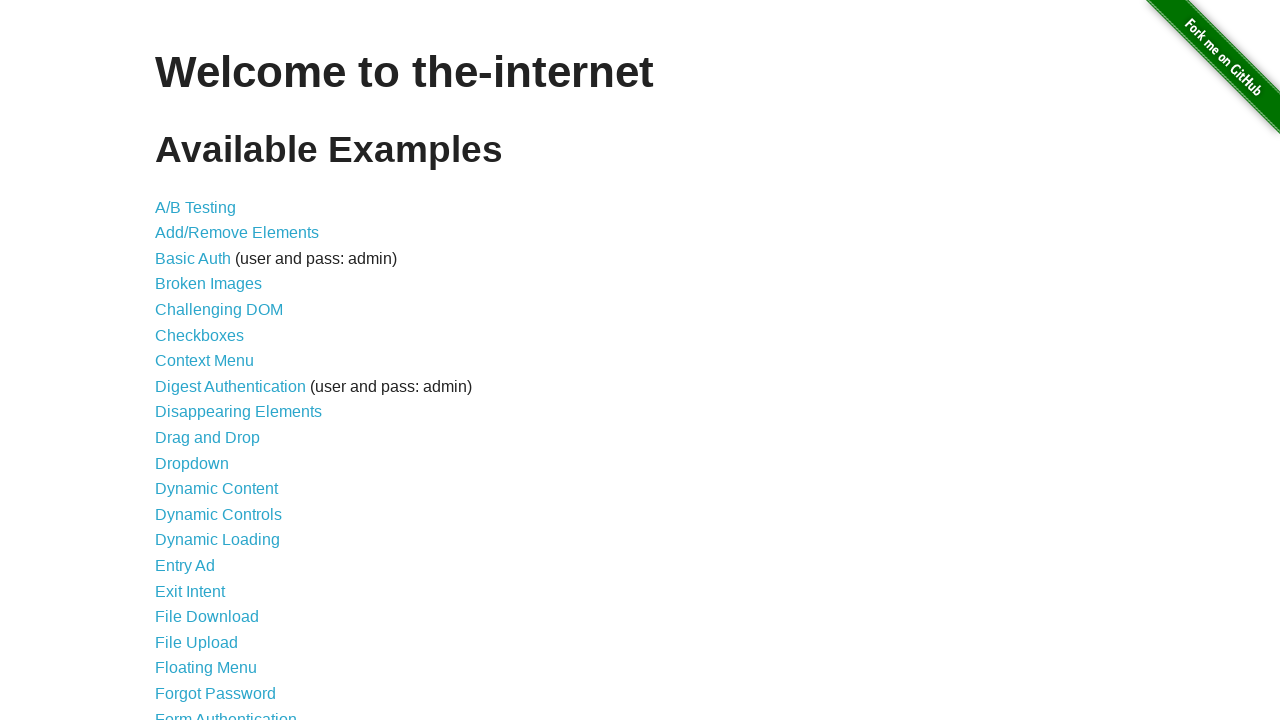

Clicked on Context Menu link at (204, 361) on internal:role=link[name="Context Menu"i]
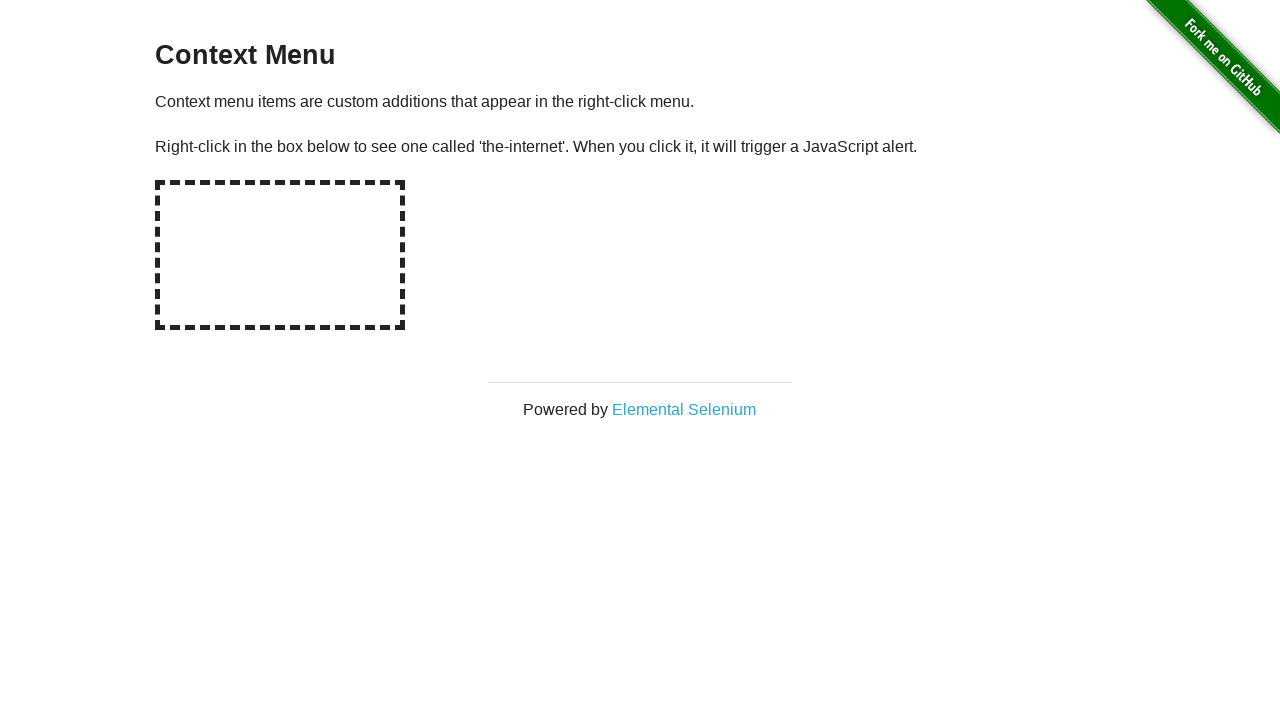

Right-clicked on the hot-spot element to open context menu at (280, 255) on #hot-spot
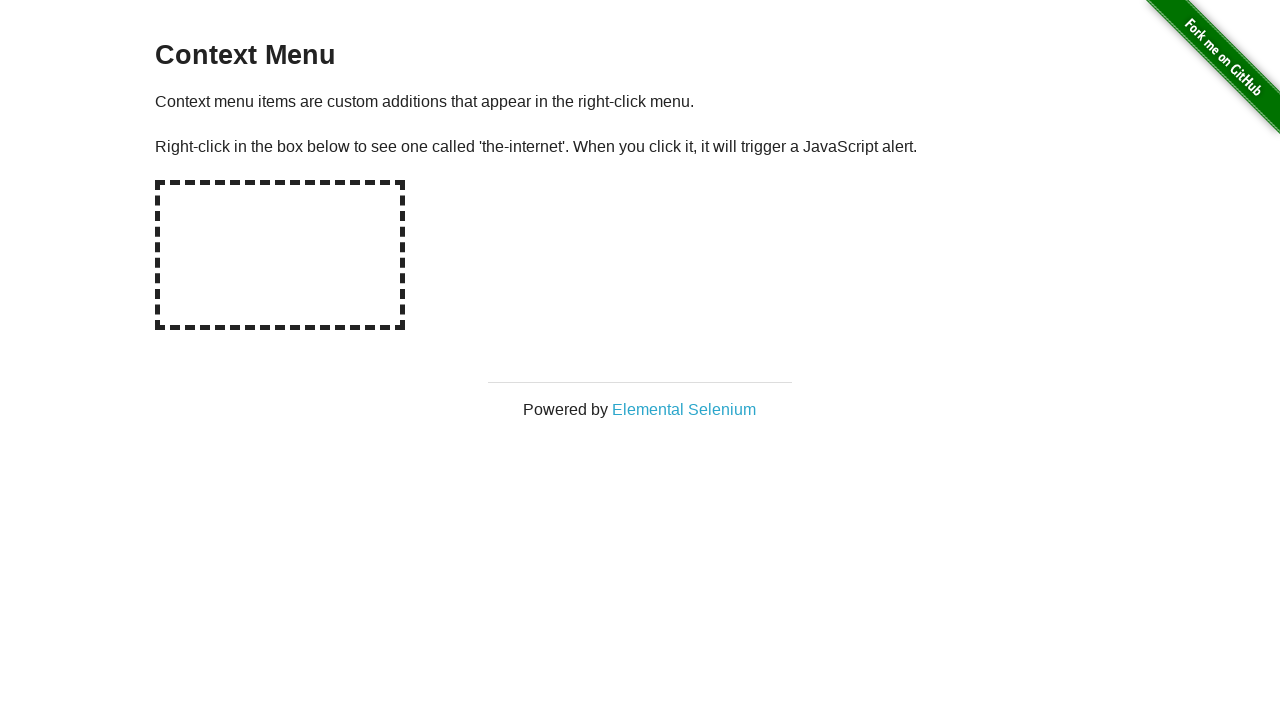

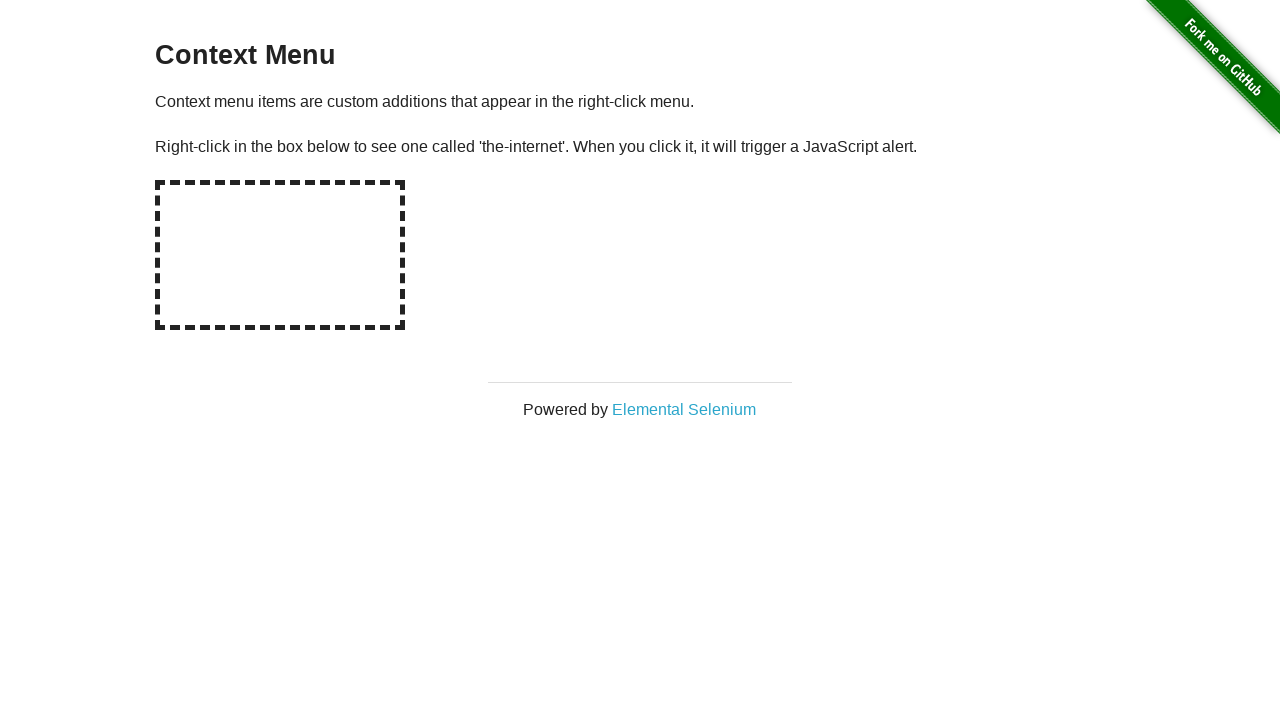